Navigates to VWO application homepage and verifies the page loads by checking the title

Starting URL: https://app.vwo.com

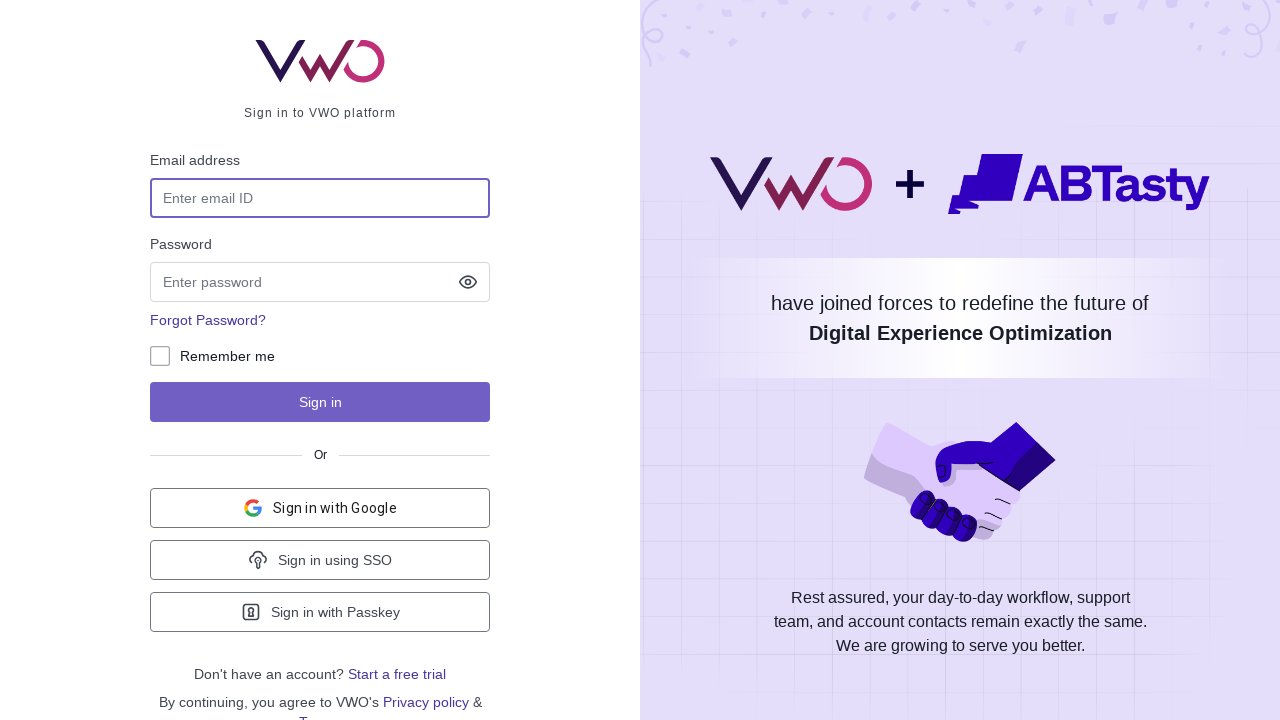

Navigated to VWO application homepage at https://app.vwo.com
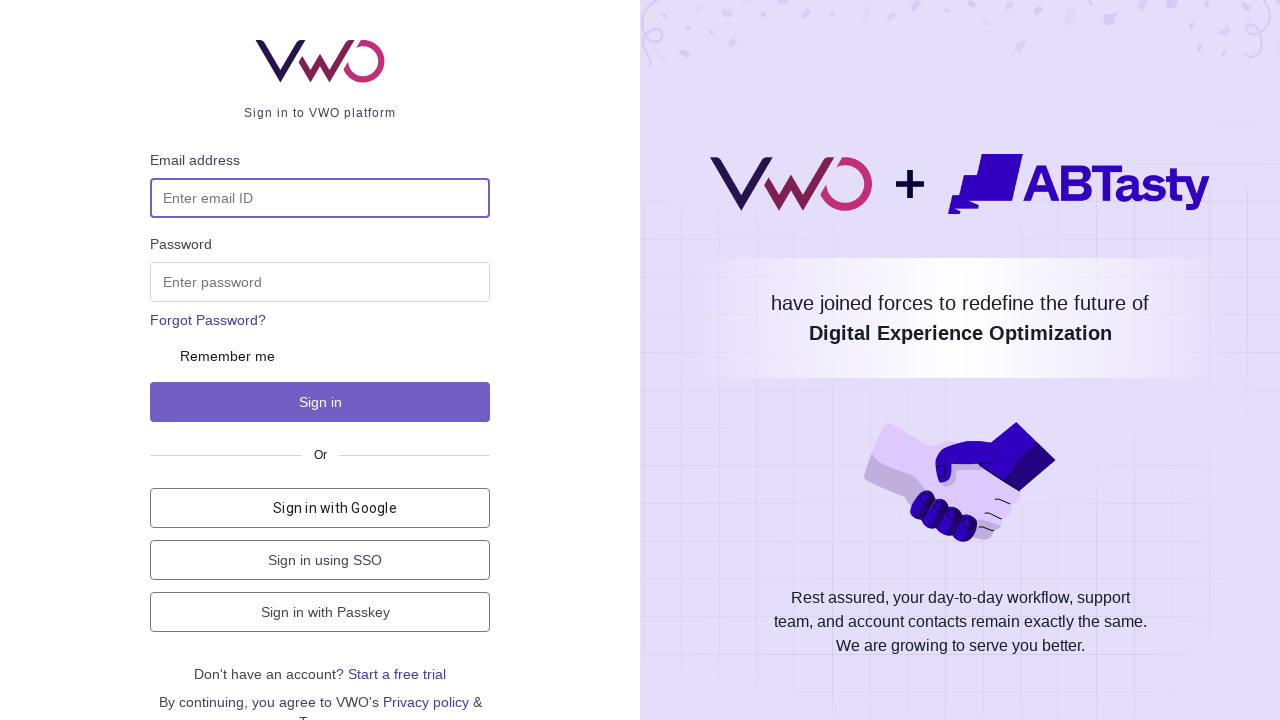

Page DOM content loaded successfully
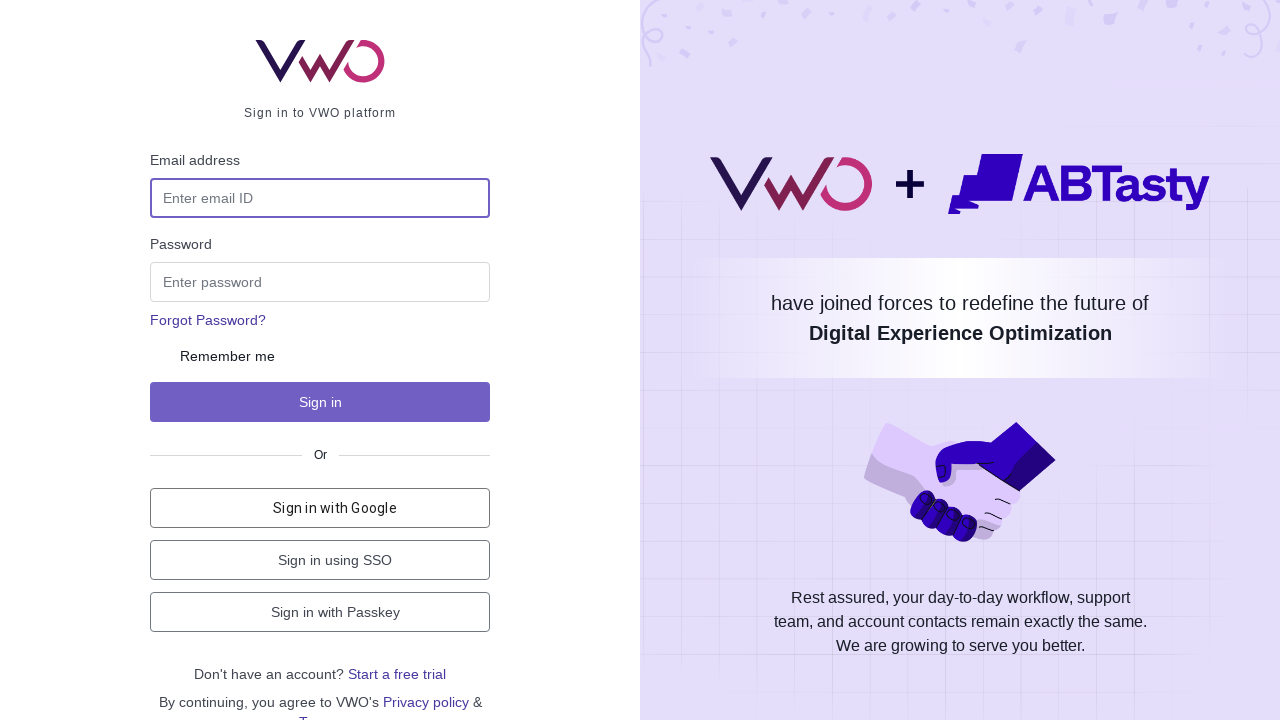

Retrieved page title: Login - VWO
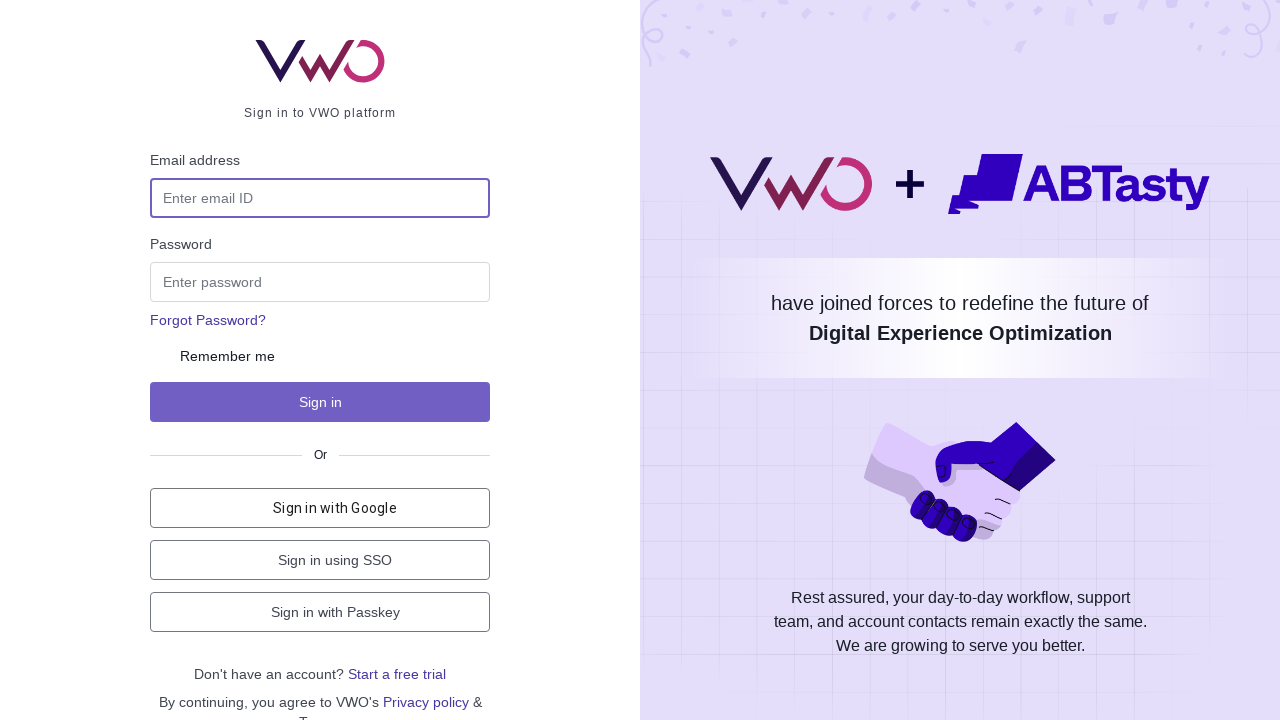

Printed page title to console: Login - VWO
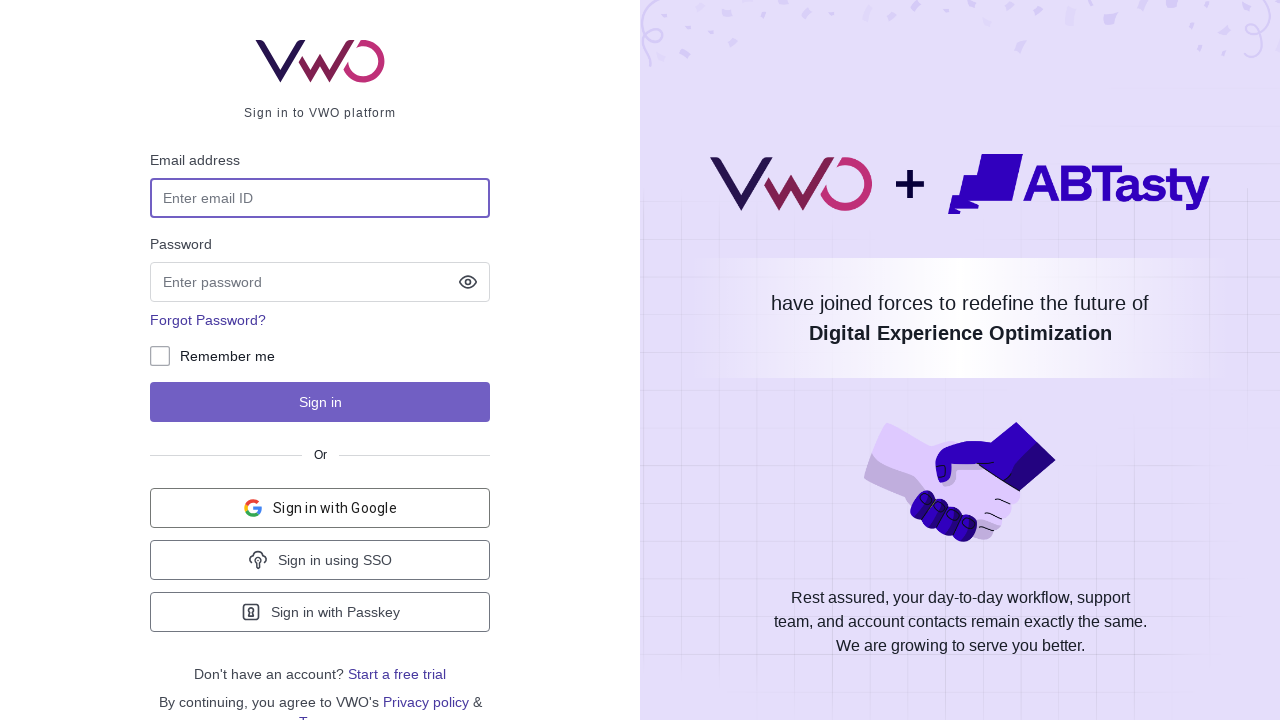

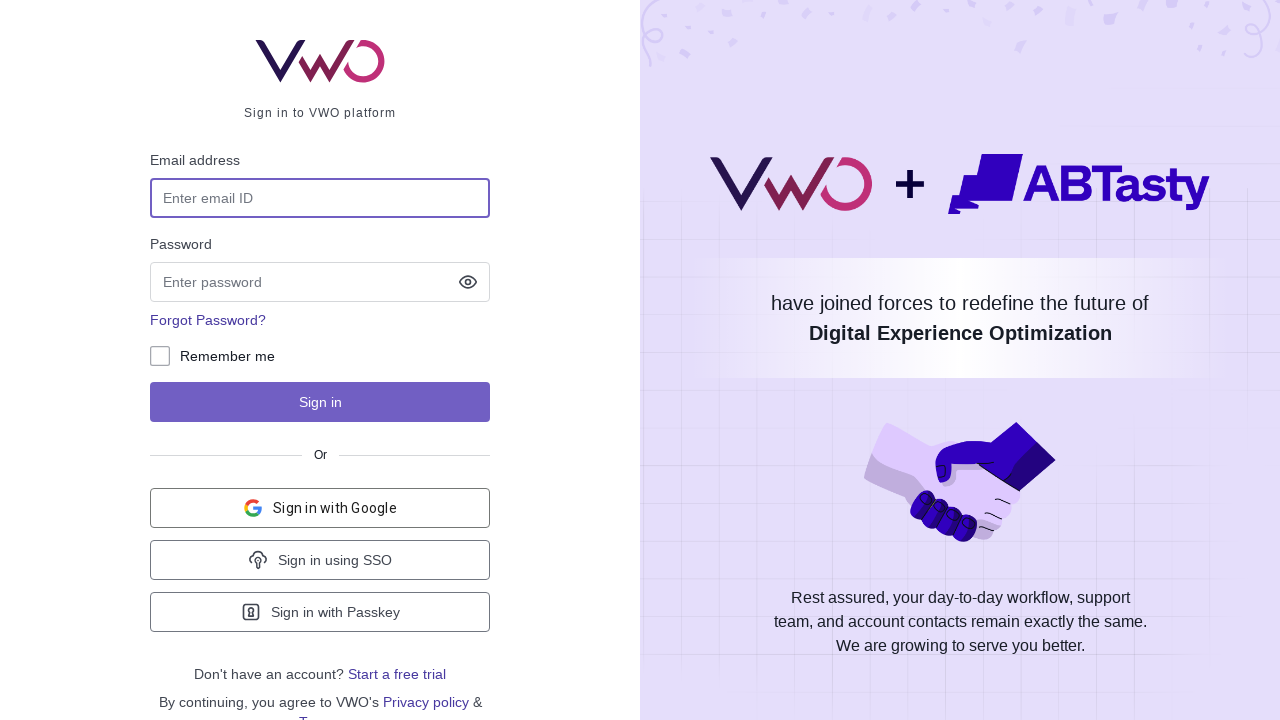